Tests an e-commerce checkout flow by adding multiple products to cart, proceeding to checkout, applying a promo code, selecting a country, agreeing to terms and conditions, and completing the order.

Starting URL: https://rahulshettyacademy.com/seleniumPractise/#/

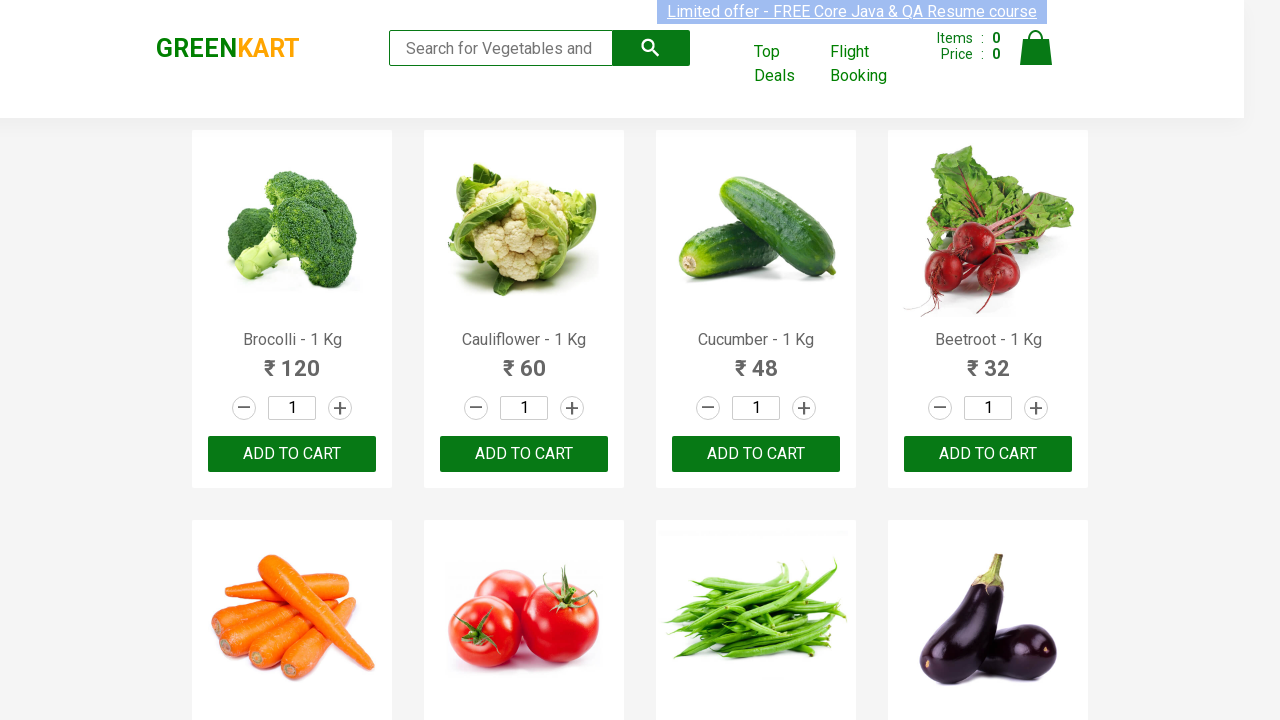

Waited for product names to load
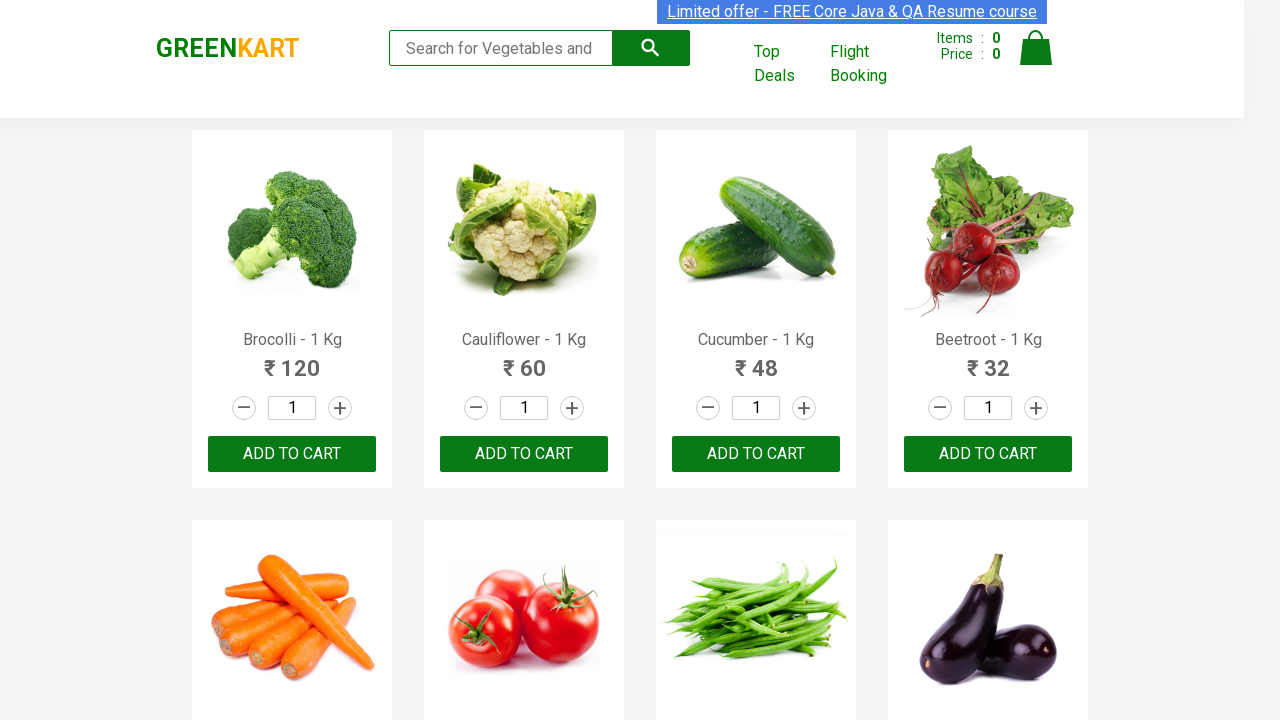

Retrieved all product name elements
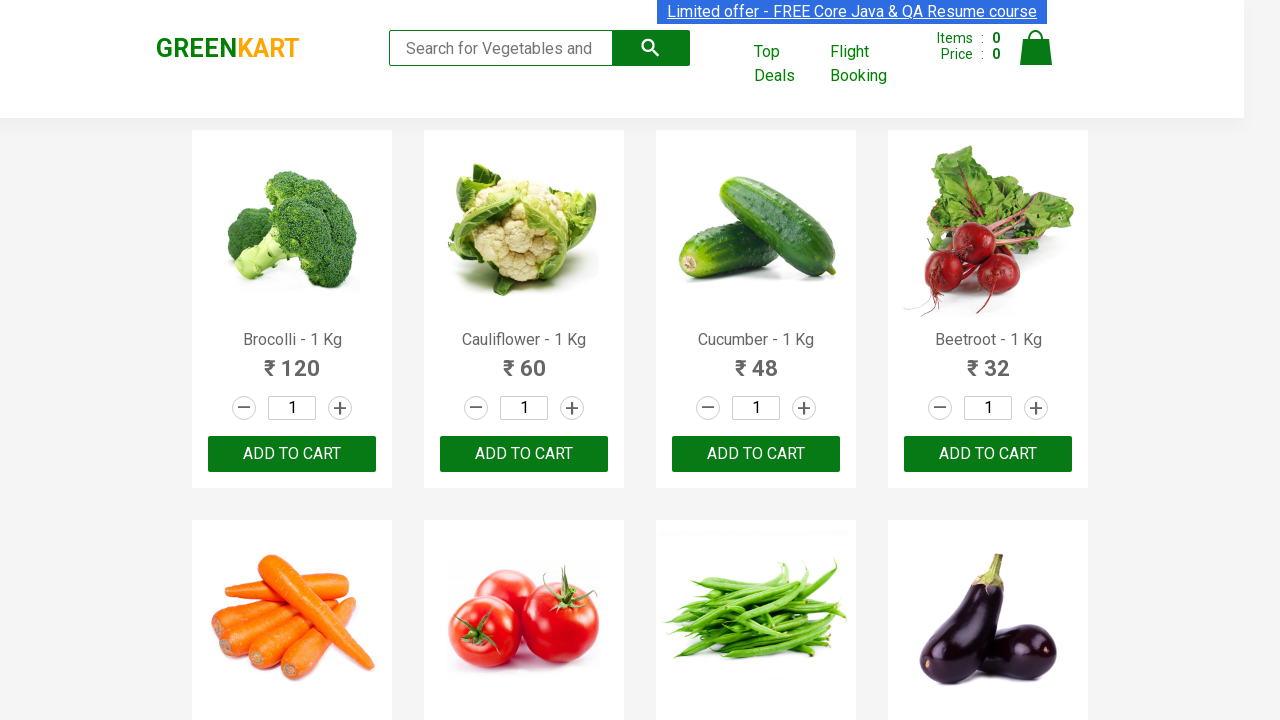

Retrieved all 'ADD TO CART' buttons
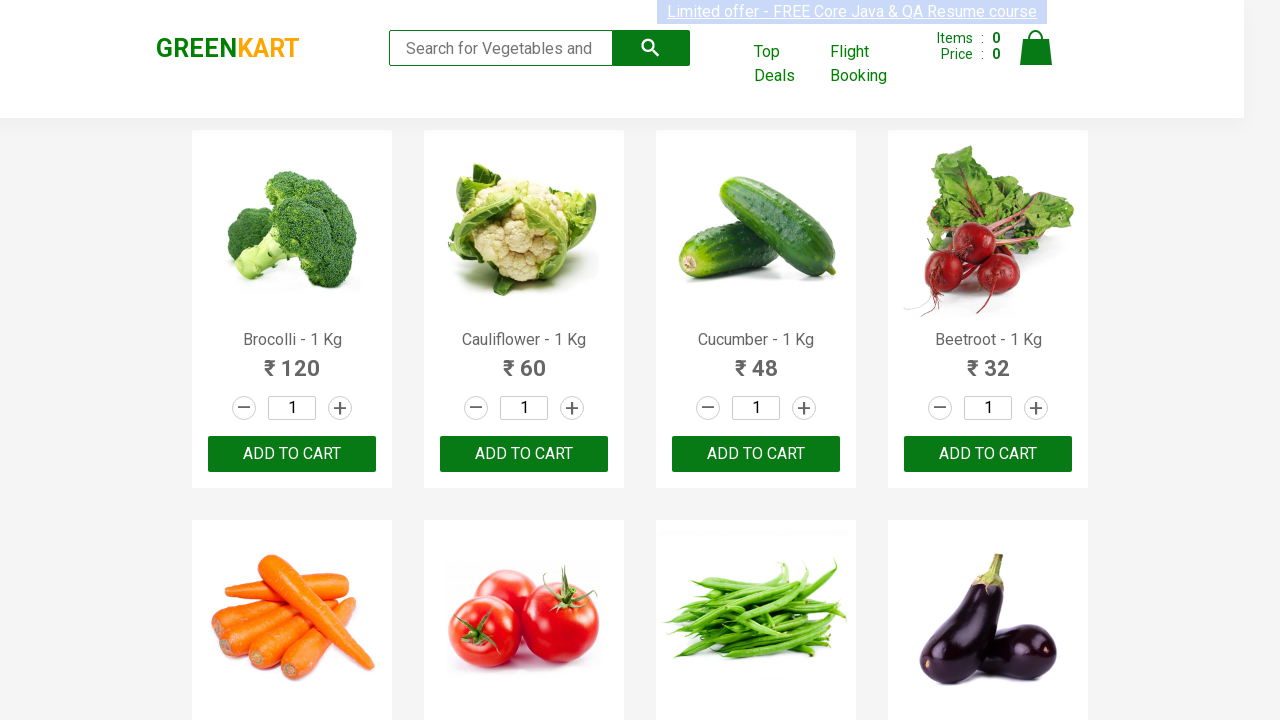

Added 'Tomato' to cart at (524, 360) on xpath=//button[text()='ADD TO CART'] >> nth=5
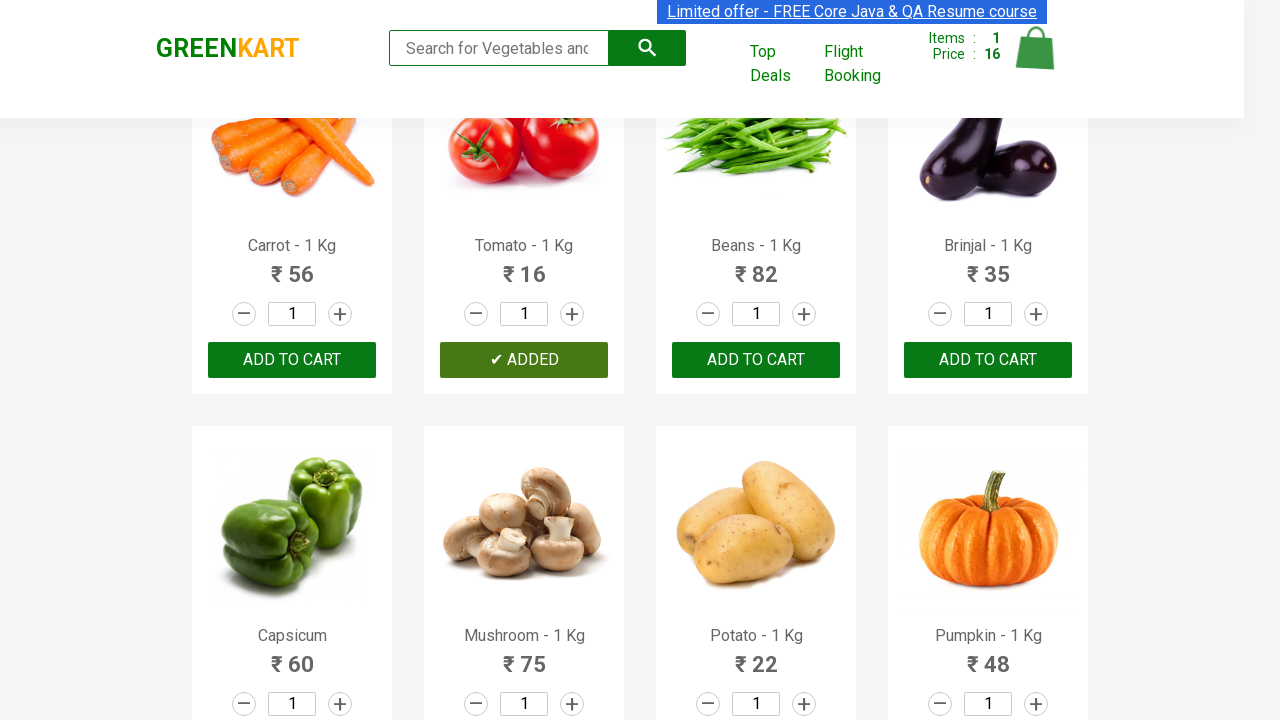

Added 'Musk' to cart at (988, 360) on xpath=//button[text()='ADD TO CART'] >> nth=18
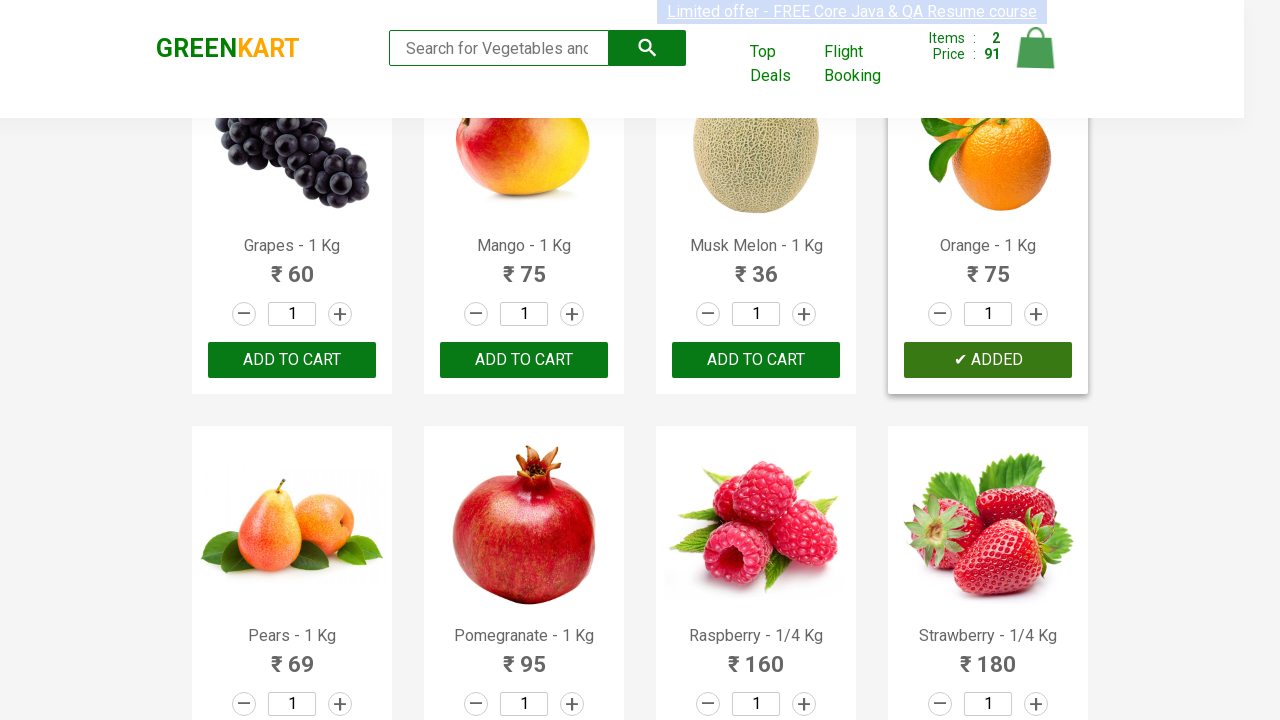

Added 'mango' to cart at (756, 360) on xpath=//button[text()='ADD TO CART'] >> nth=17
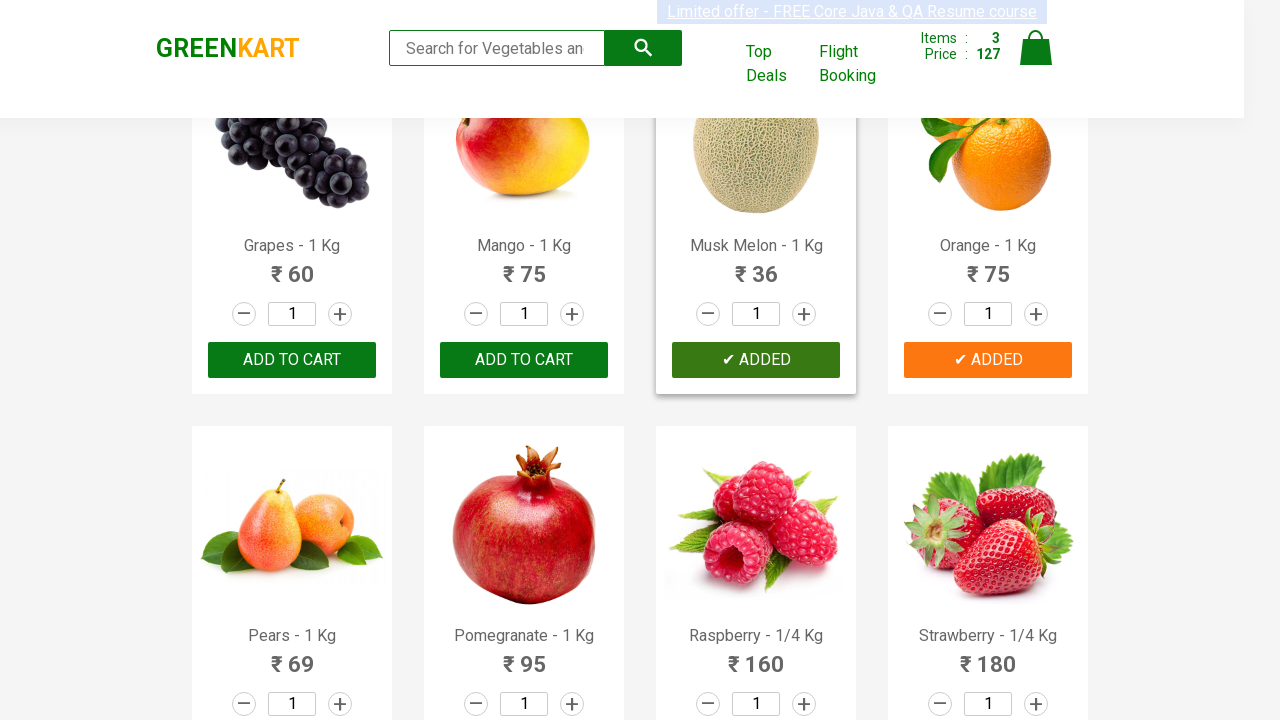

Clicked on cart icon at (1036, 59) on .cart-icon
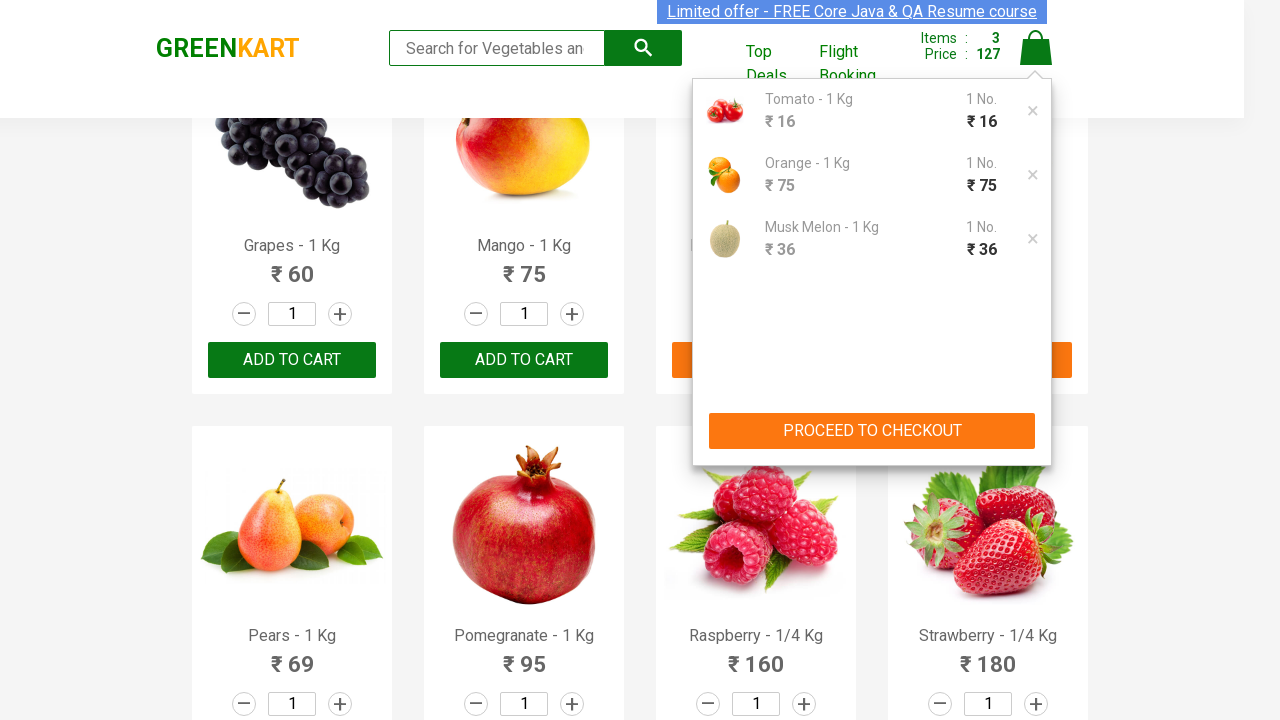

Verified cart contains 6 item(s)
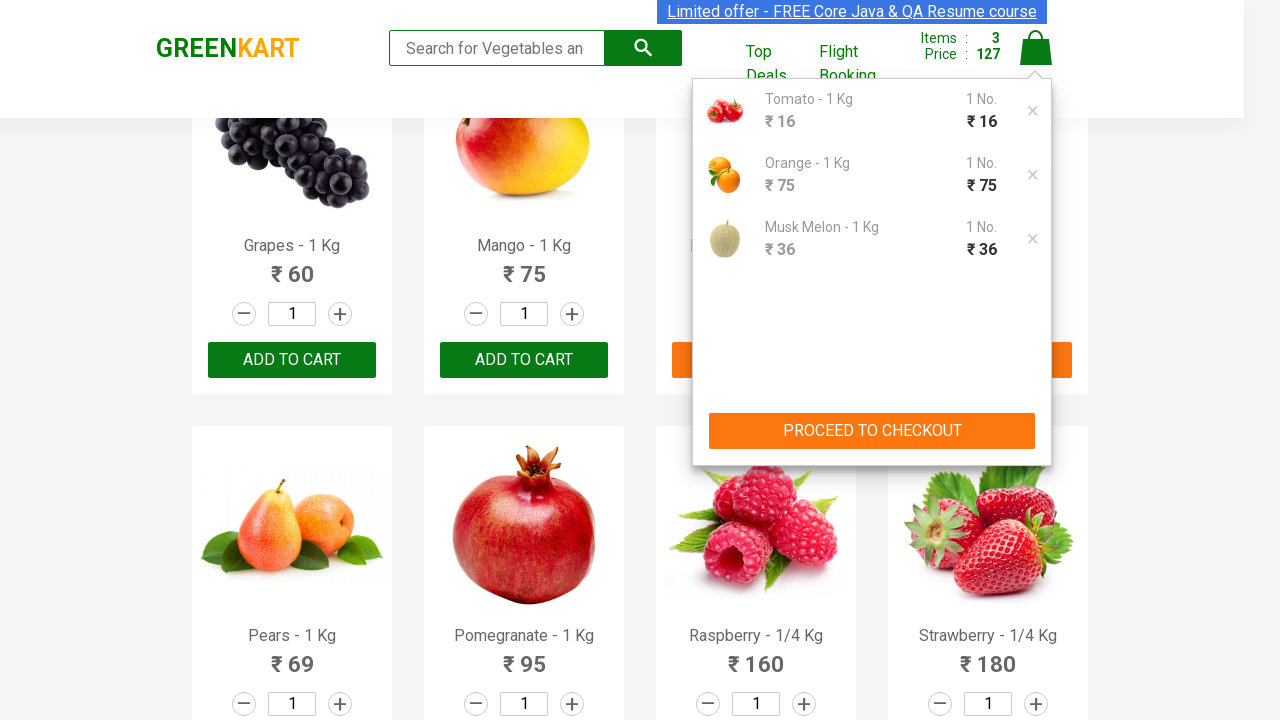

Clicked 'PROCEED TO CHECKOUT' button at (872, 431) on xpath=//button[text()='PROCEED TO CHECKOUT']
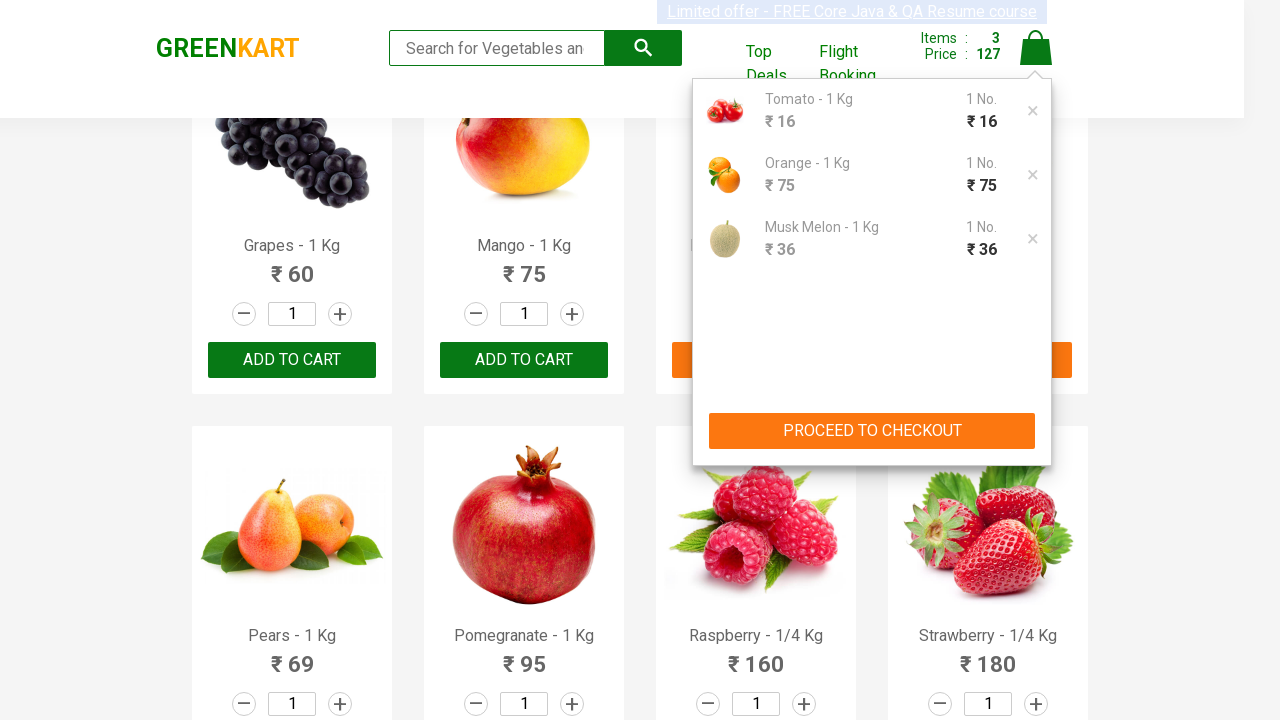

Waited for Apply button to become visible
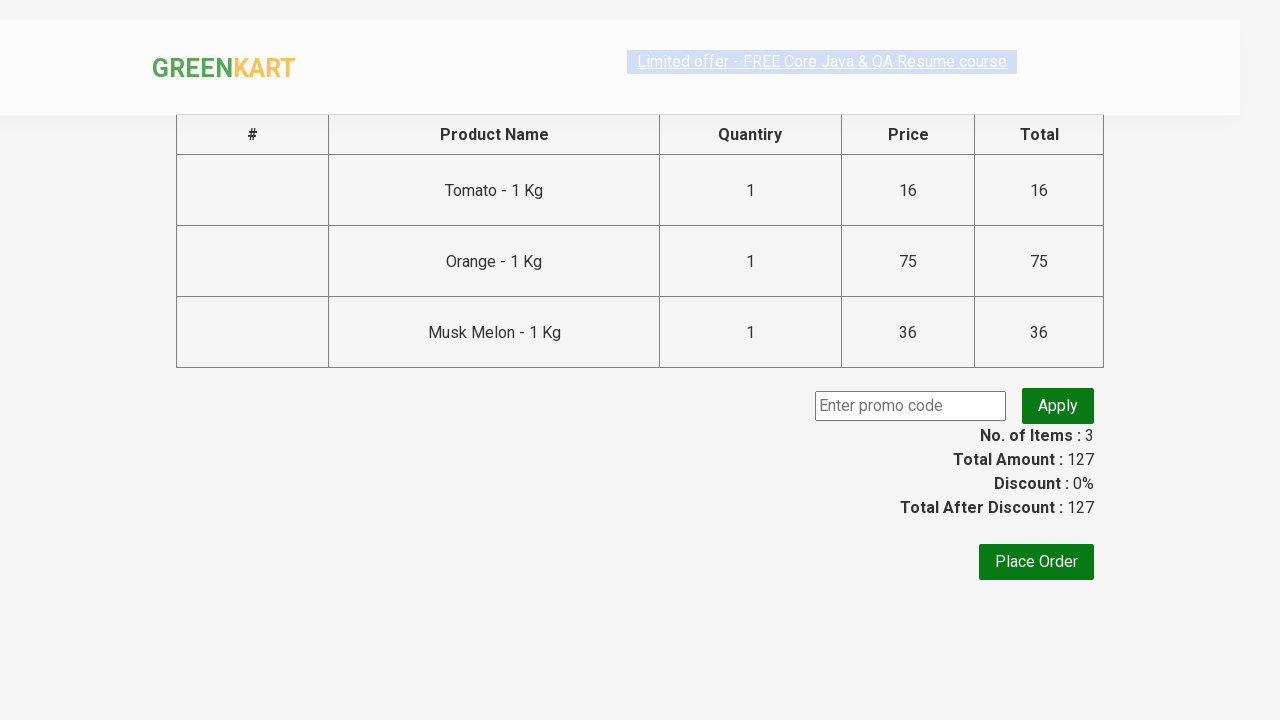

Clicked Apply button to apply promo code at (1058, 406) on xpath=//button[text()='Apply']
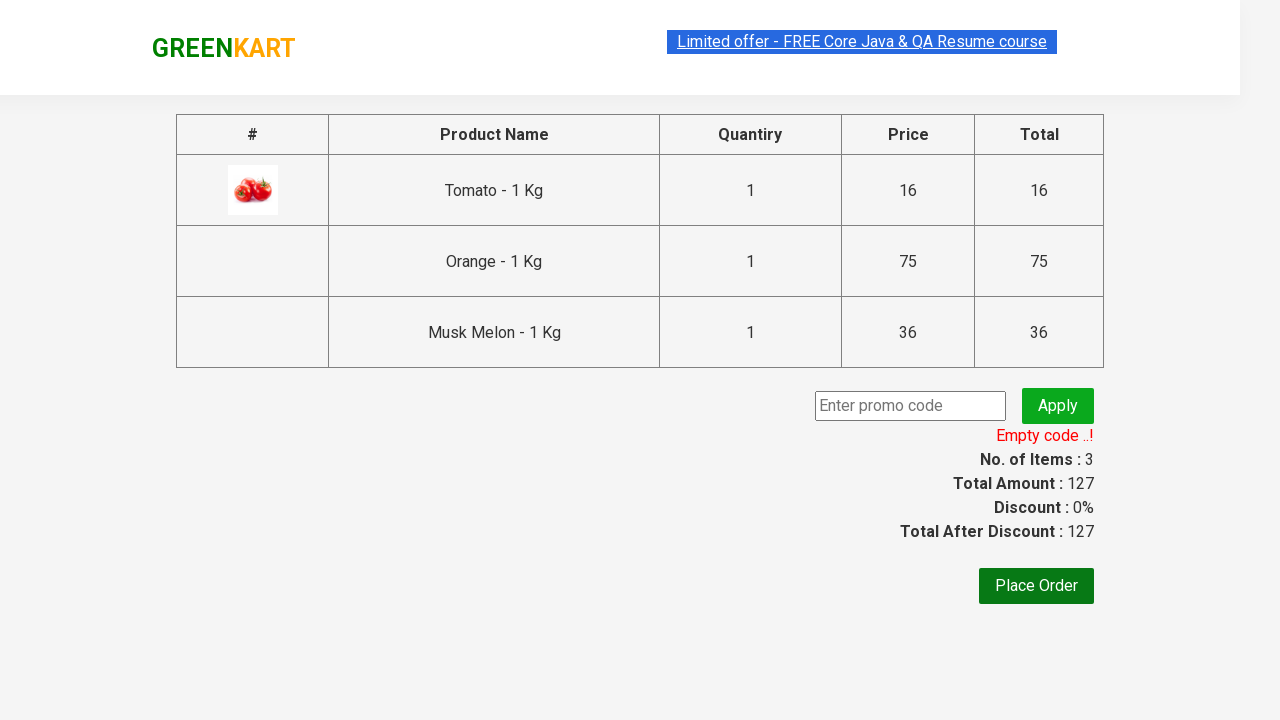

Clicked 'Place Order' button at (1036, 586) on xpath=//button[text()='Place Order']
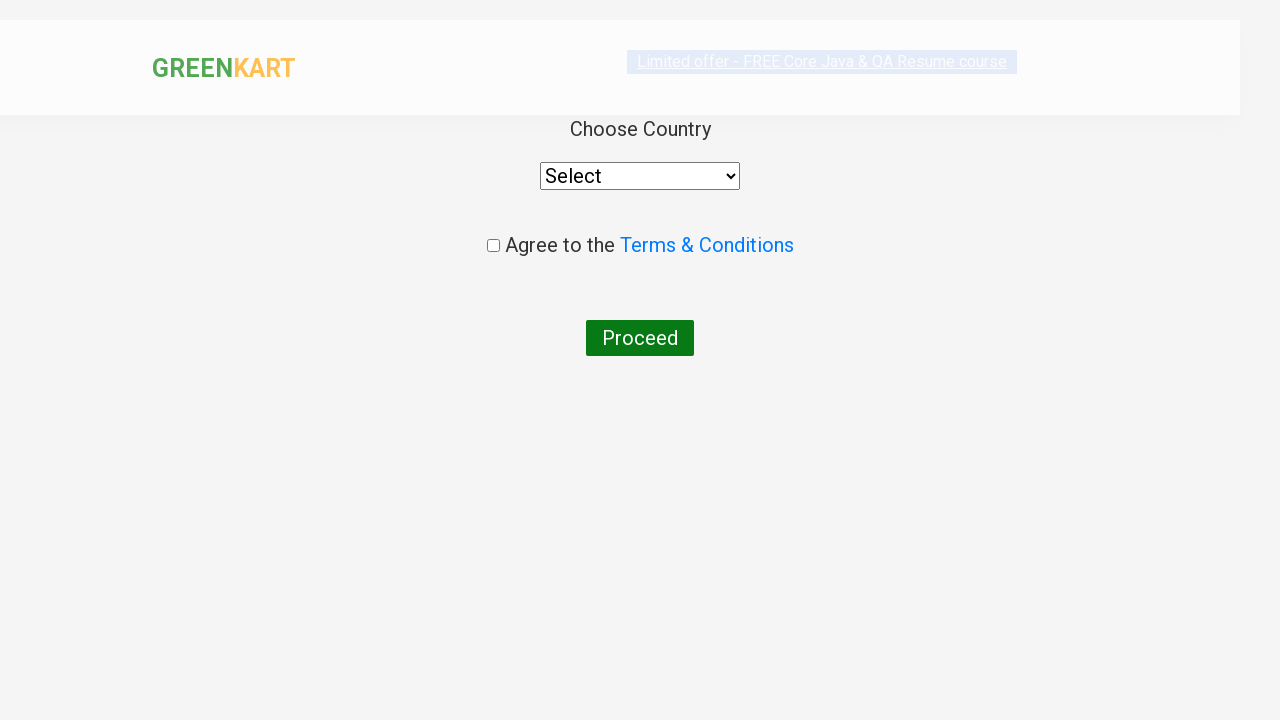

Clicked on country dropdown at (640, 176) on xpath=//select
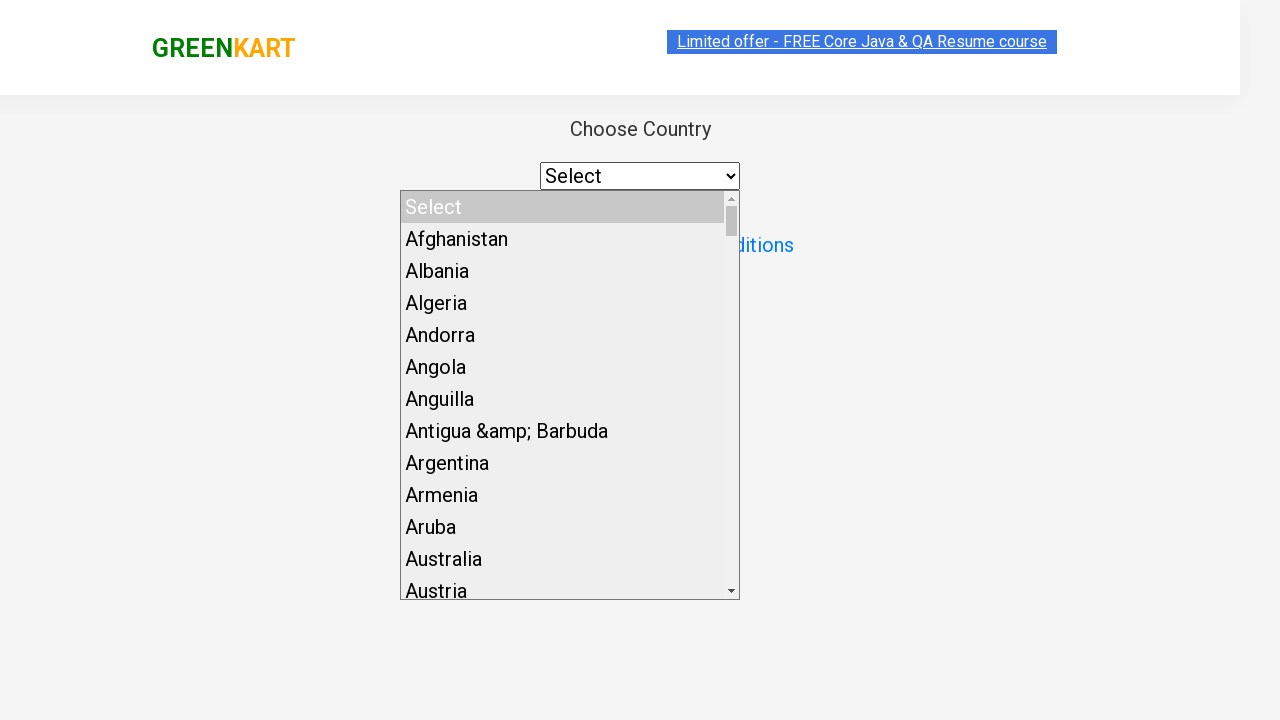

Retrieved 209 country options from dropdown
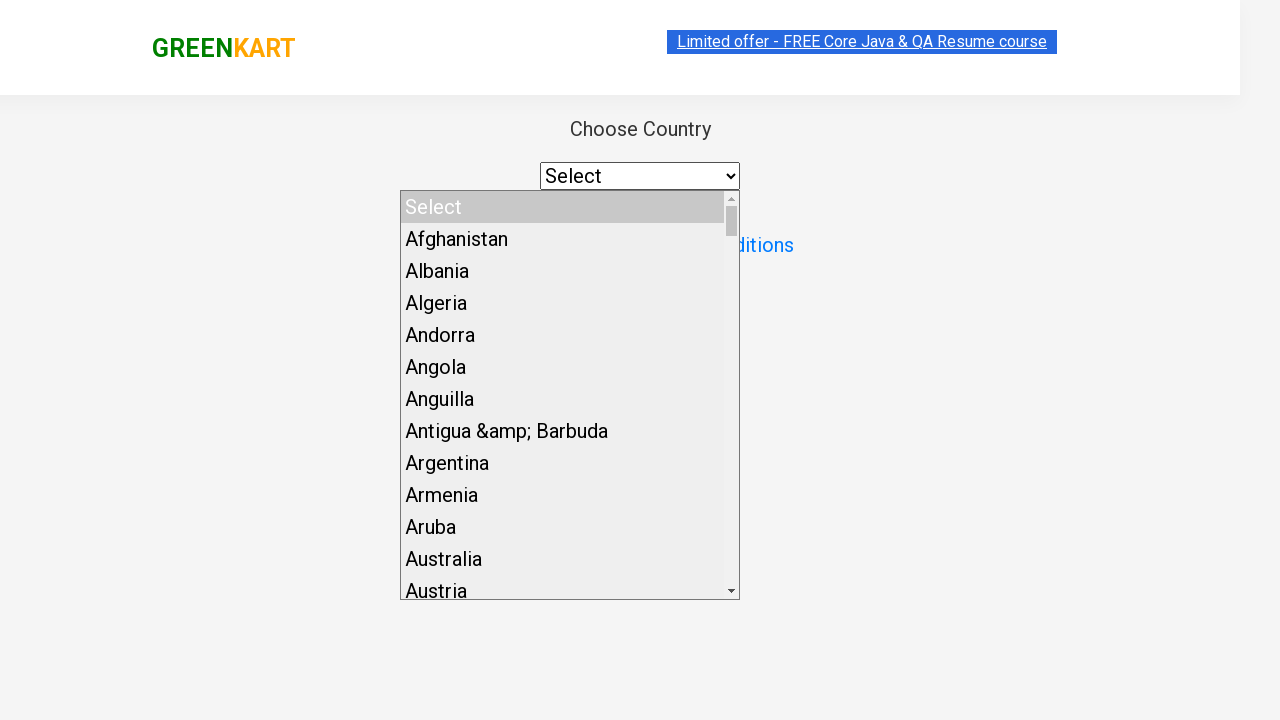

Selected country at index 138 from dropdown on xpath=//select
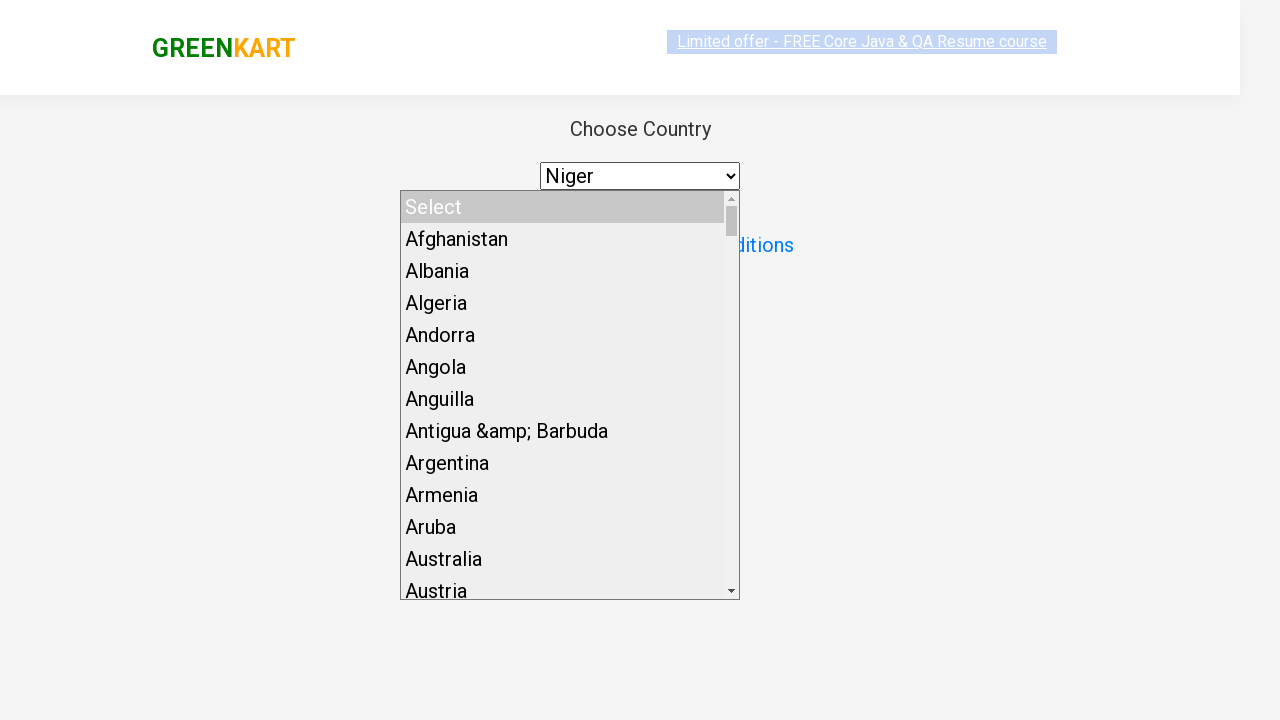

Agreed to terms and conditions at (493, 246) on .chkAgree
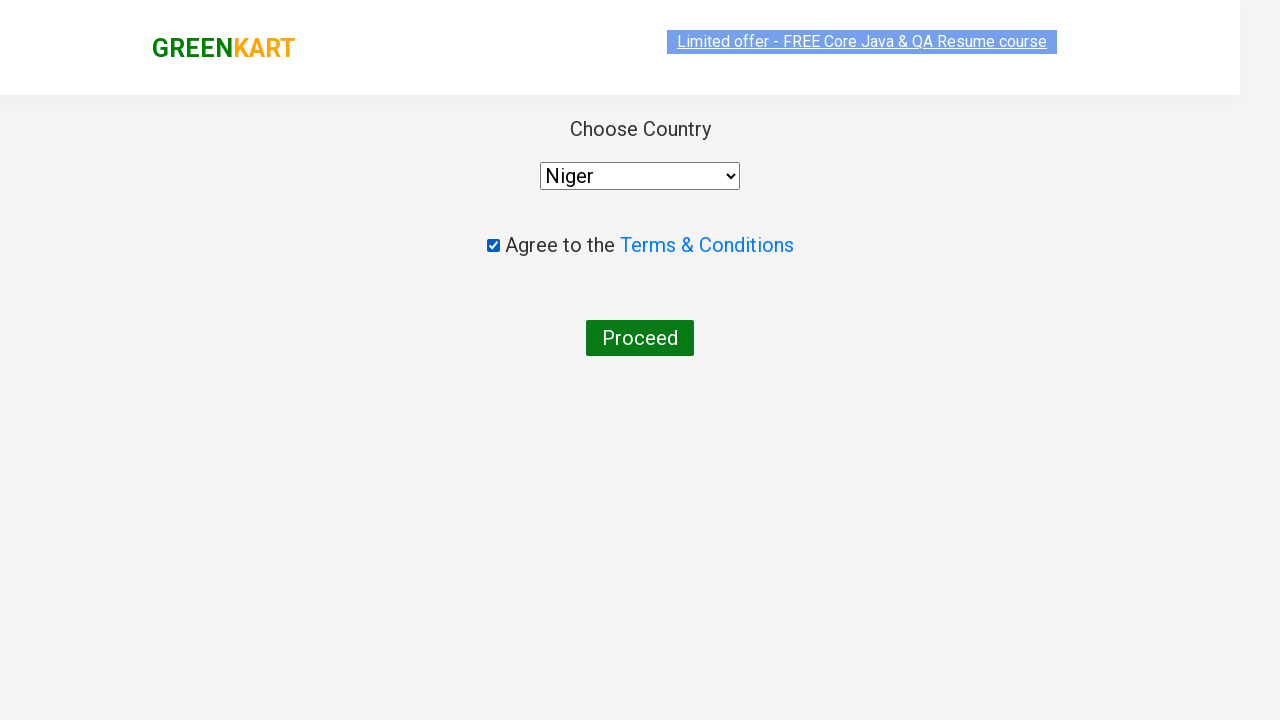

Clicked 'Proceed' button to complete order at (640, 338) on xpath=//button[text()='Proceed']
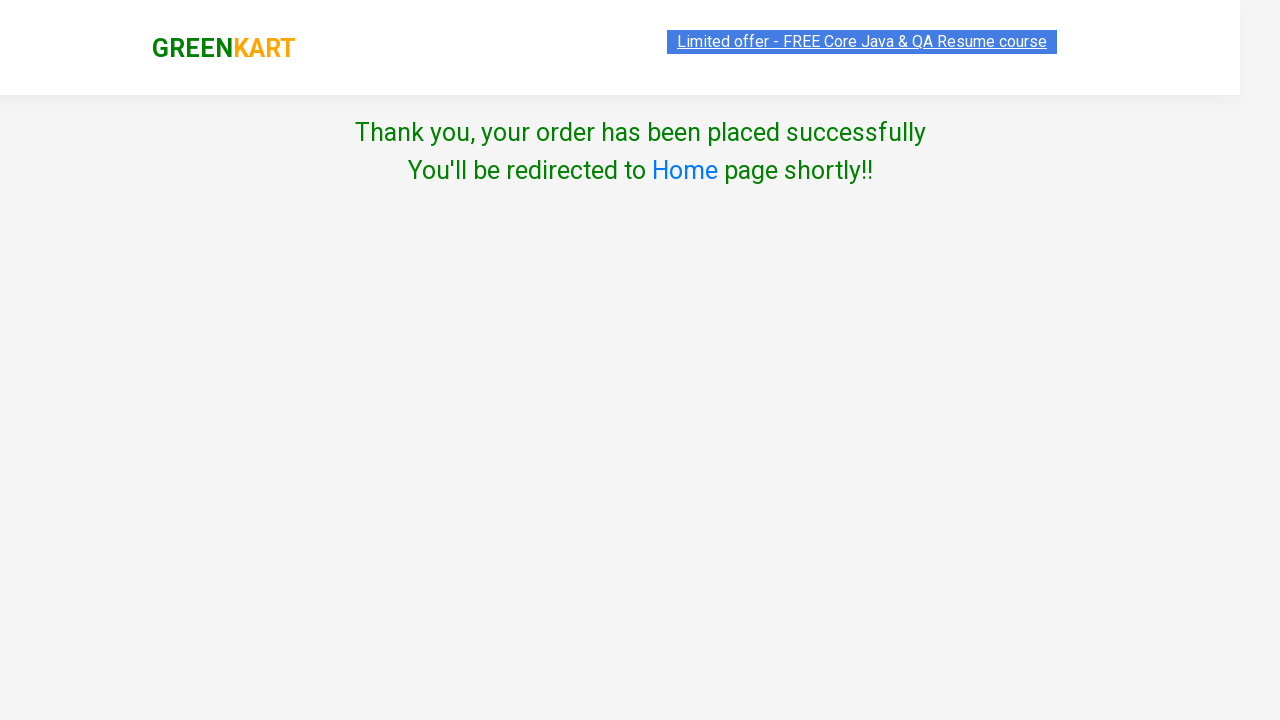

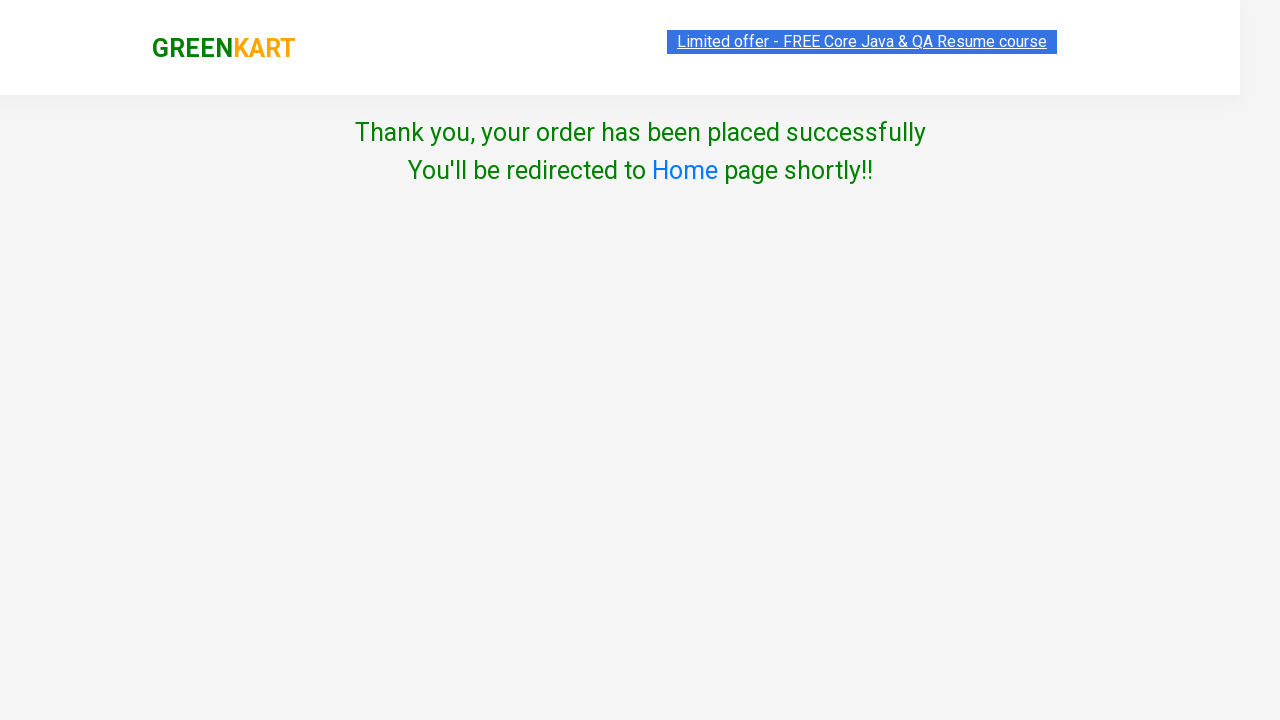